Tests multi-window/tab handling by clicking a button that opens a new tab, switching to the new tab, and clicking on a menu item in the new window.

Starting URL: https://skpatro.github.io/demo/links/

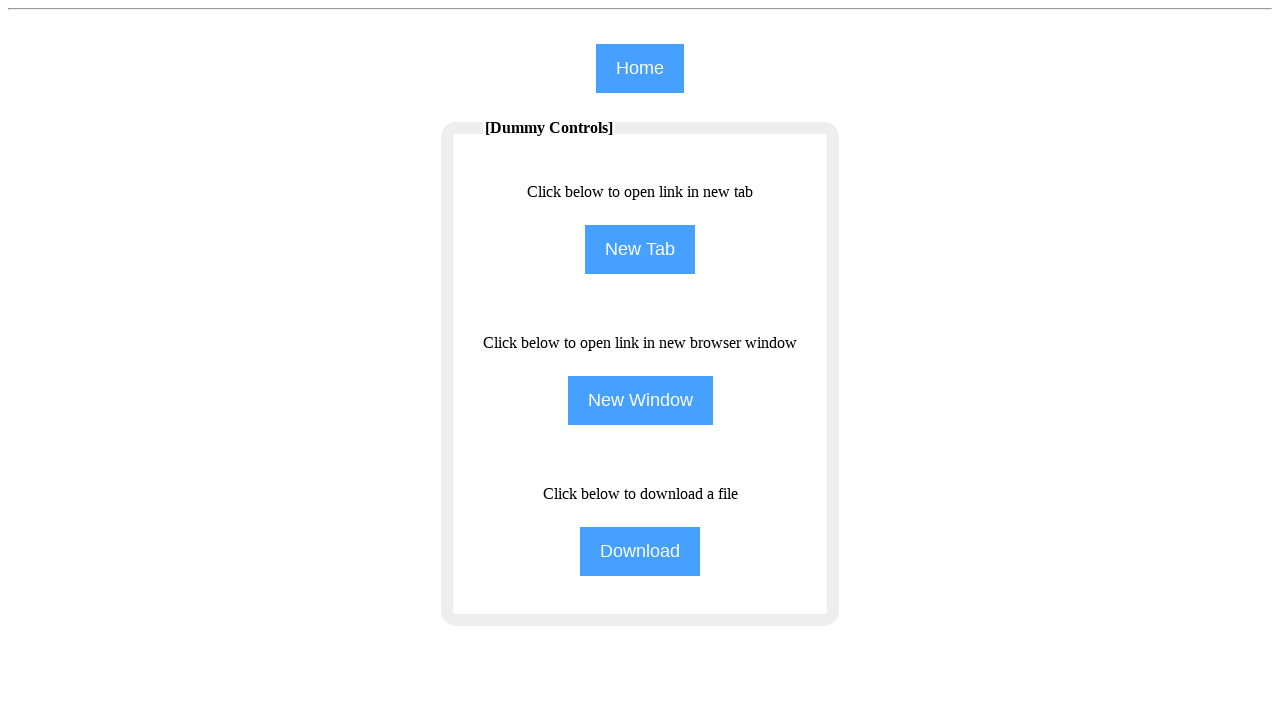

Clicked NewTab button to open a new tab at (640, 250) on input[name='NewTab']
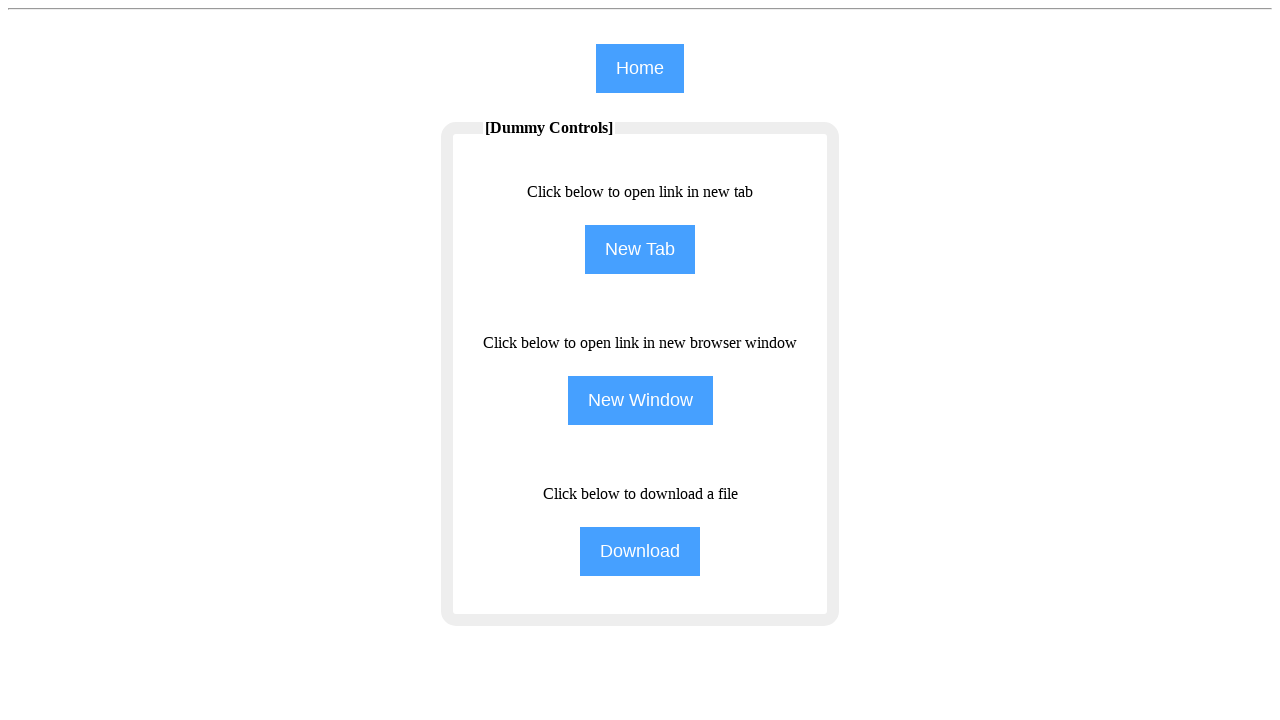

New tab opened and context captured at (640, 250) on input[name='NewTab']
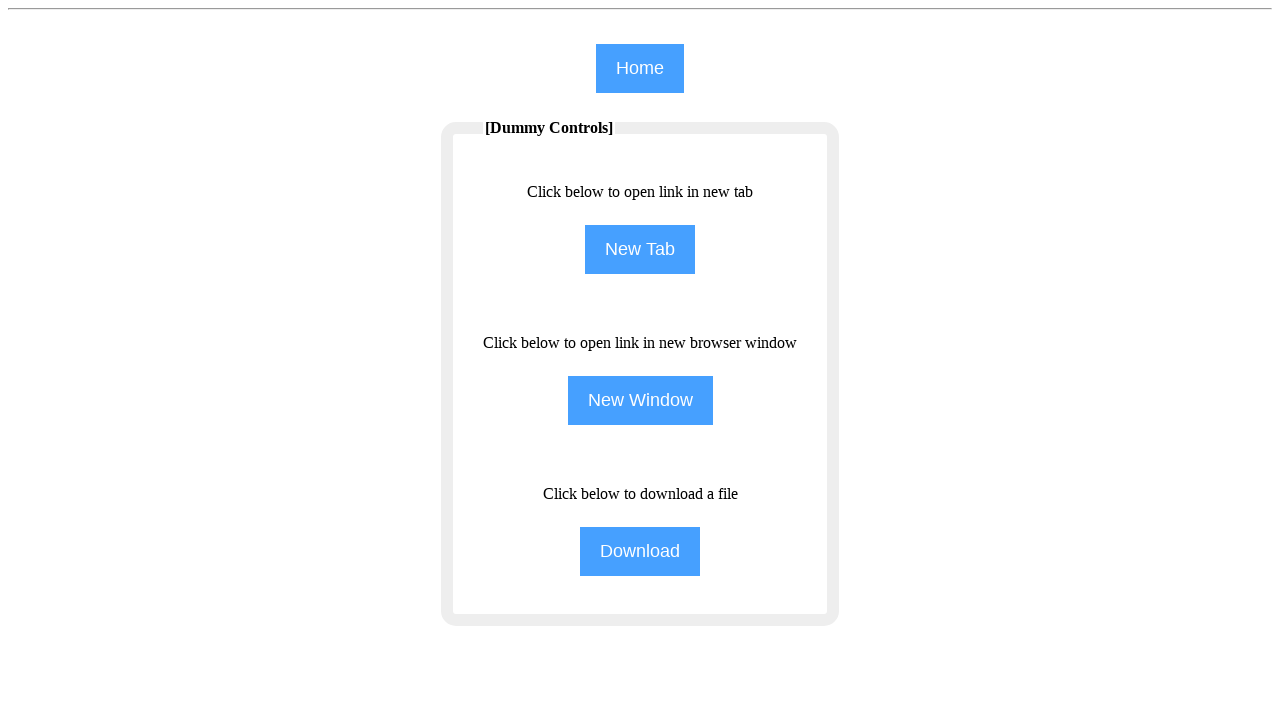

Switched to new page object
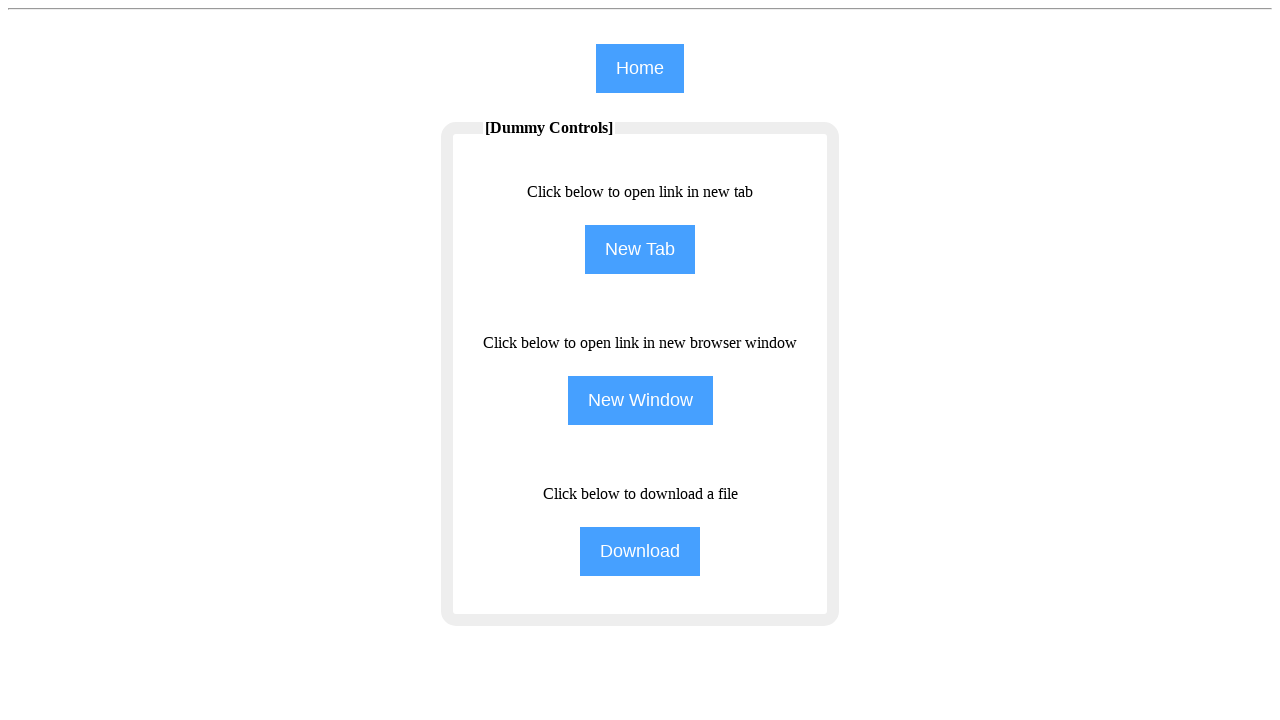

New page finished loading
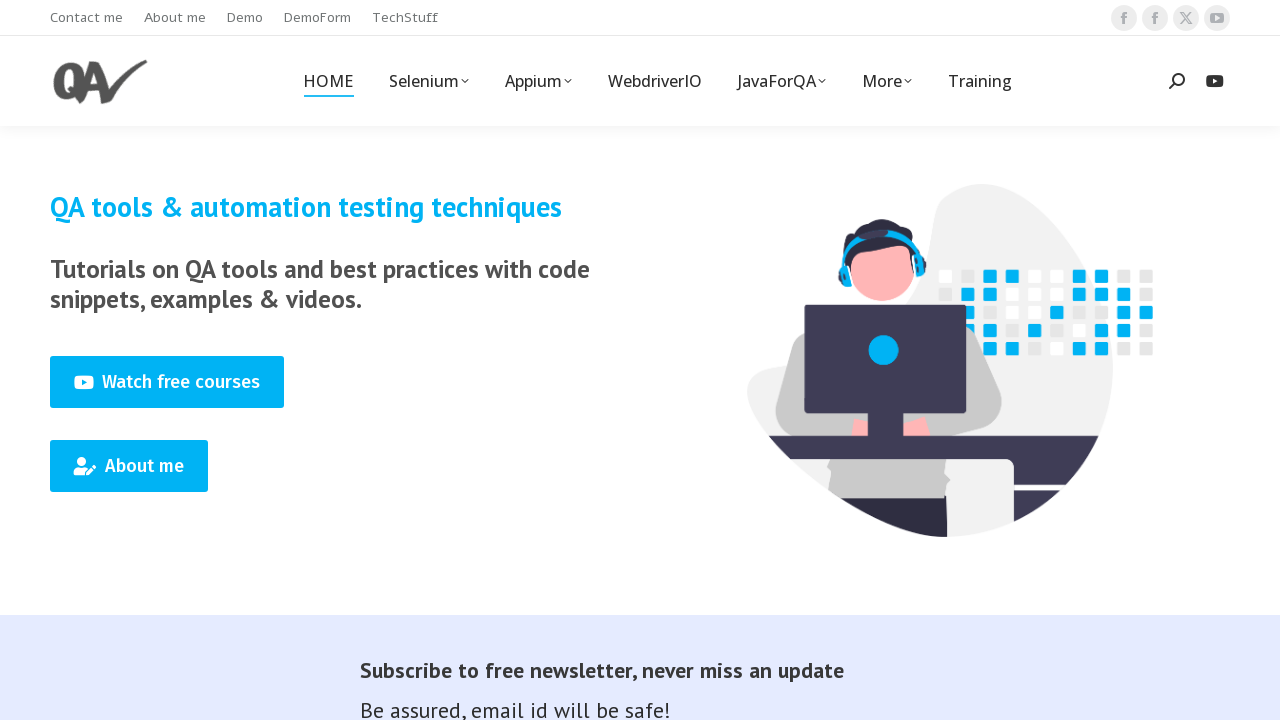

Clicked on the 13th menu item in the new tab at (654, 81) on (//span[@class='menu-text'])[13]
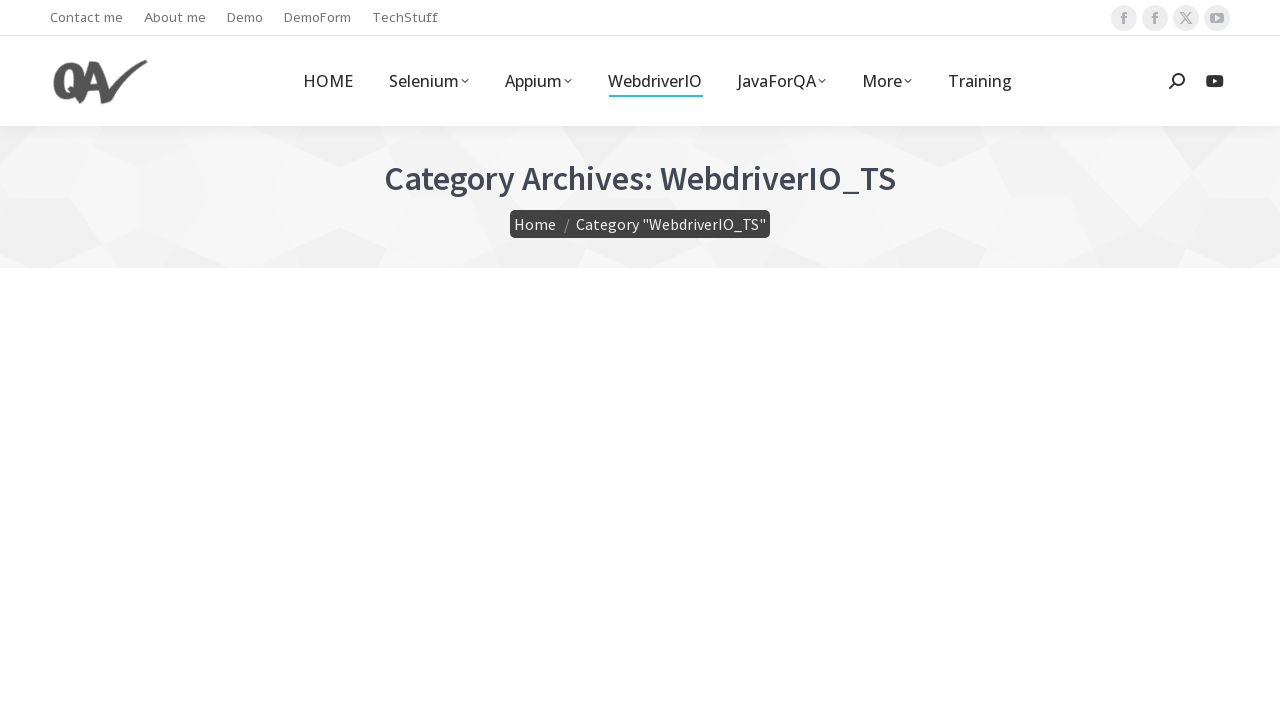

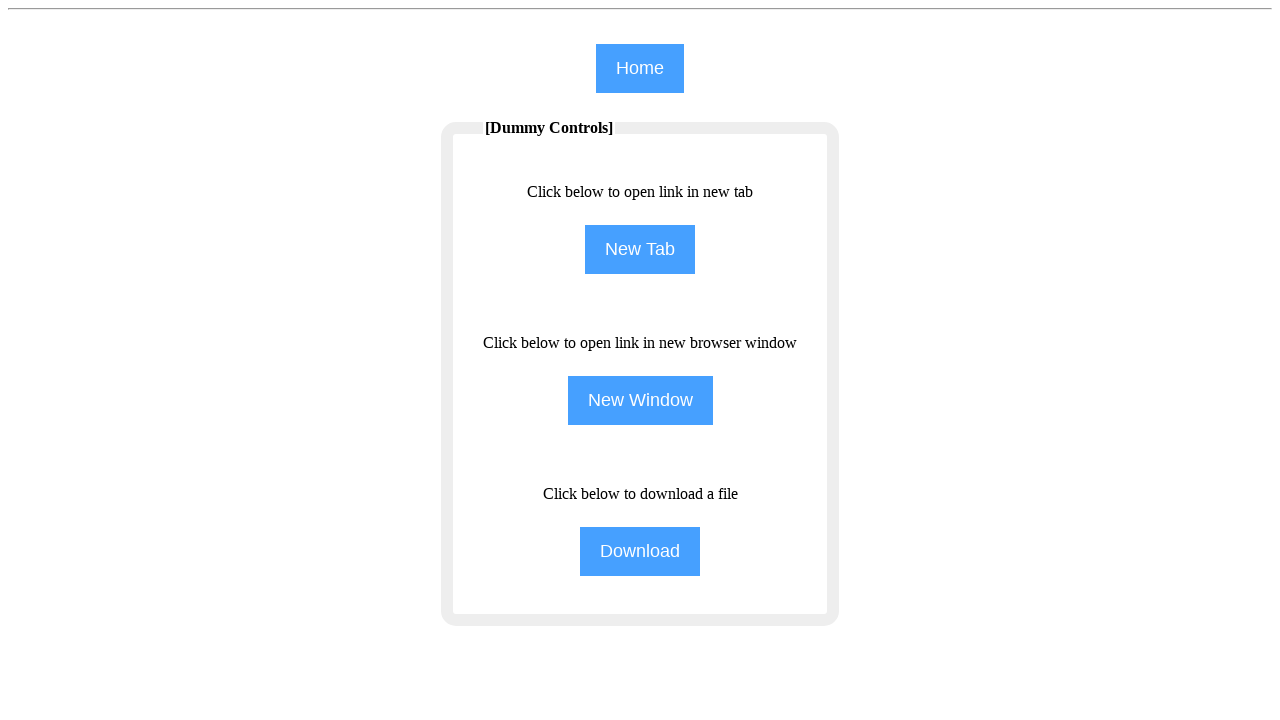